Searches for a product on Target website

Starting URL: https://www.target.com/

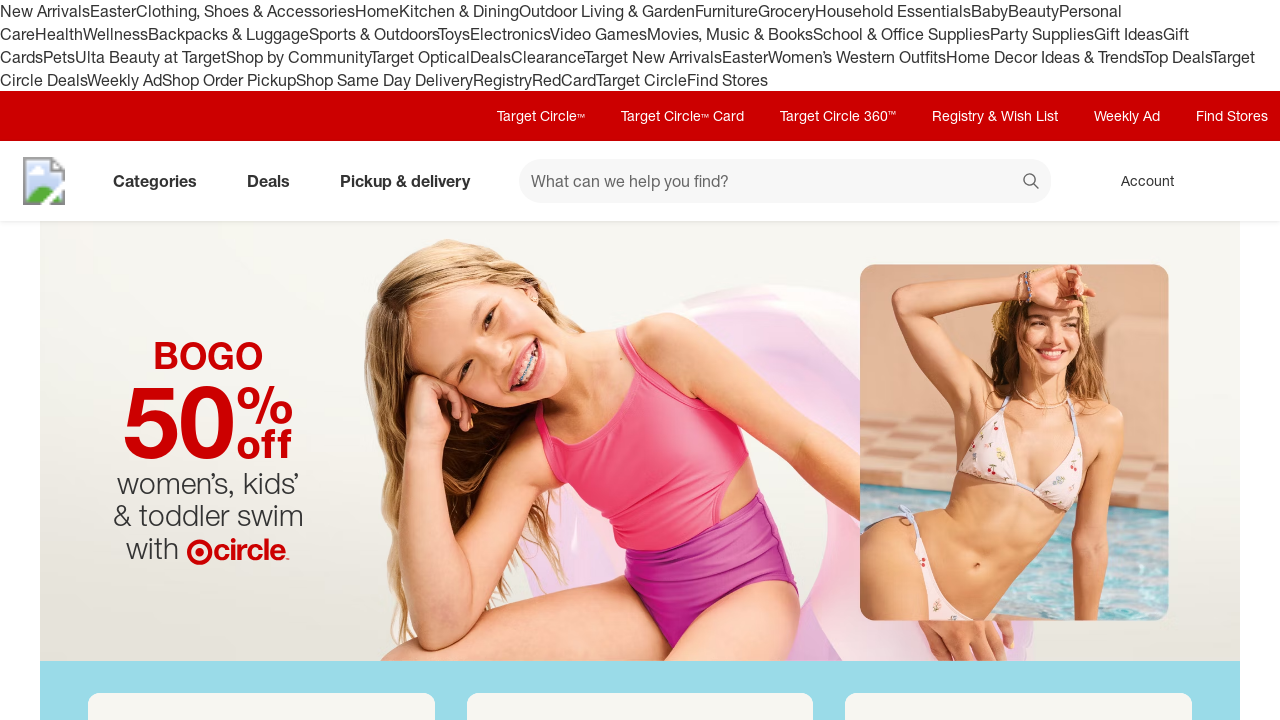

Search input field is visible
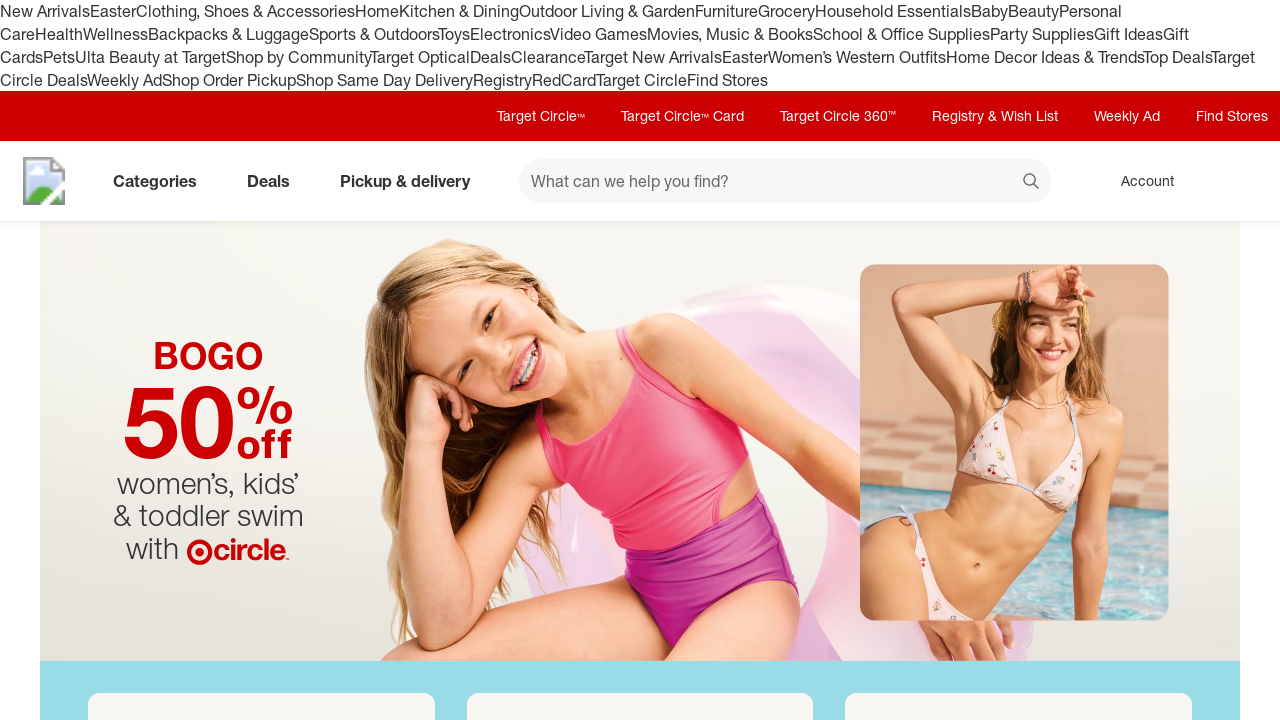

Filled search field with 'laptop' on #search
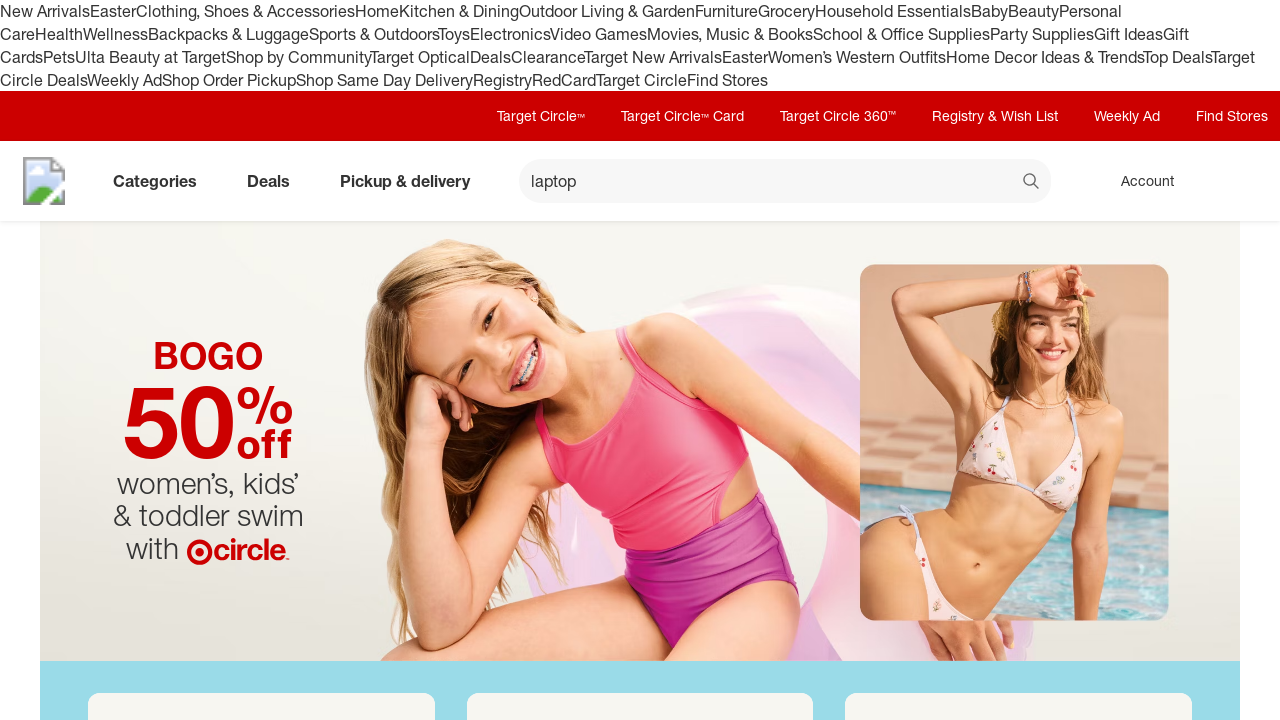

Clicked search button to search for product at (1032, 183) on button[data-test='@web/Search/SearchButton']
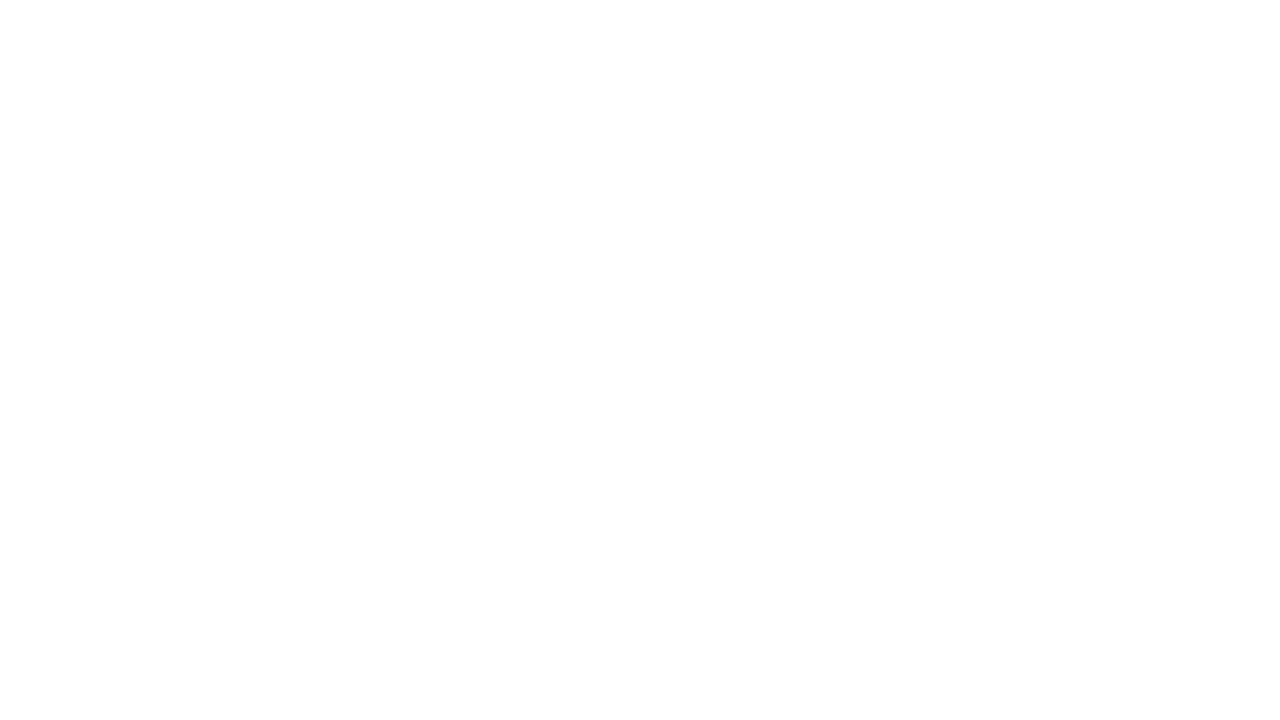

Waited for search results to load
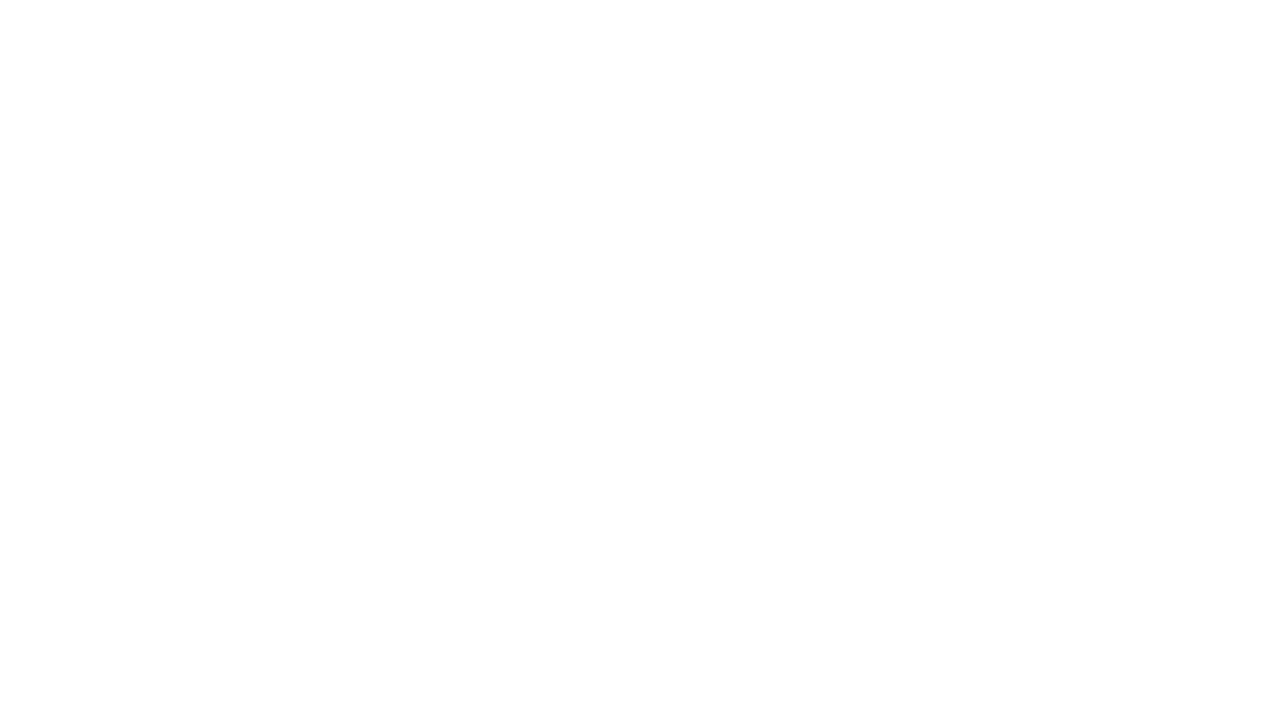

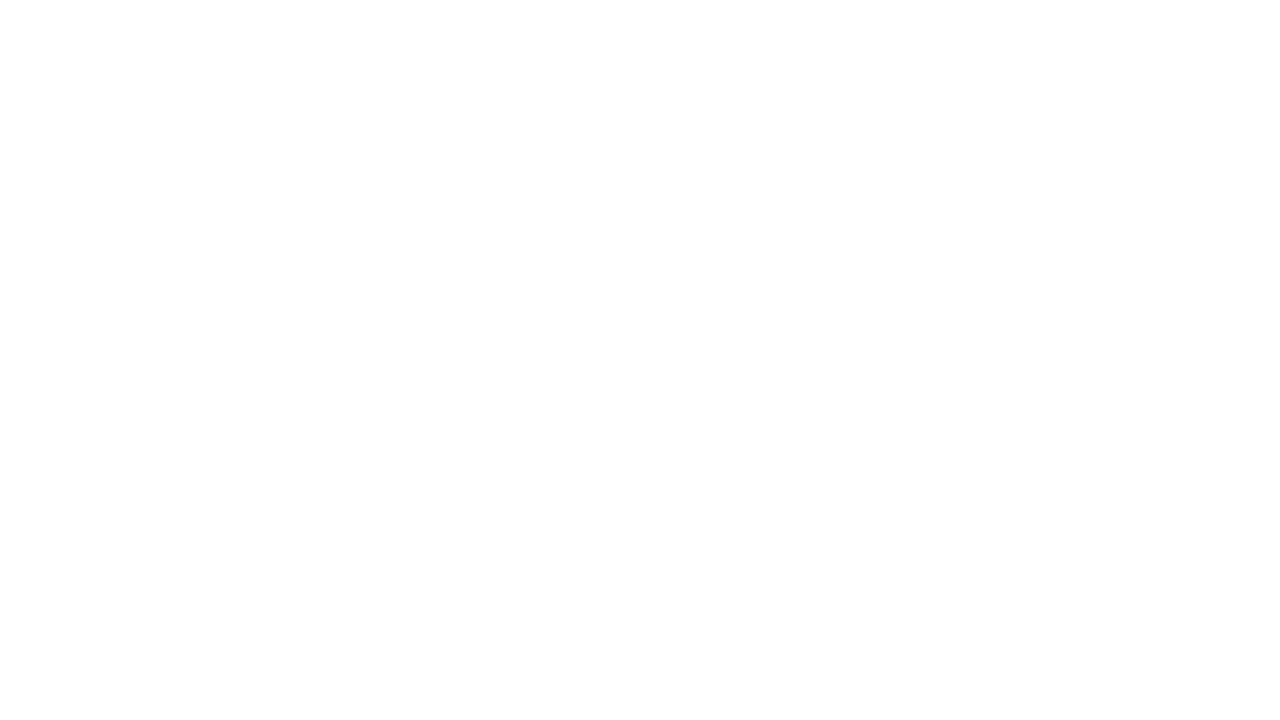